Tests form validation by clicking the Register button without filling any fields and verifying all 10 error messages appear

Starting URL: https://parabank.parasoft.com/parabank/register.htm

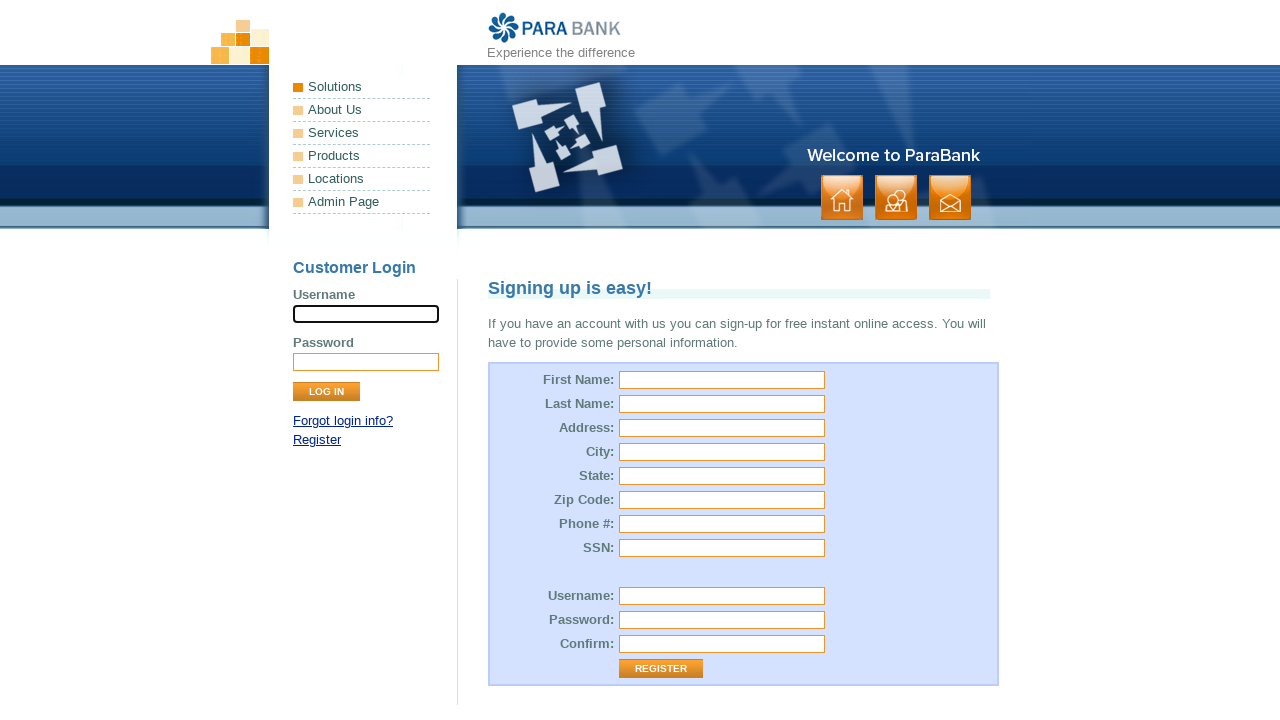

Navigated to registration form page
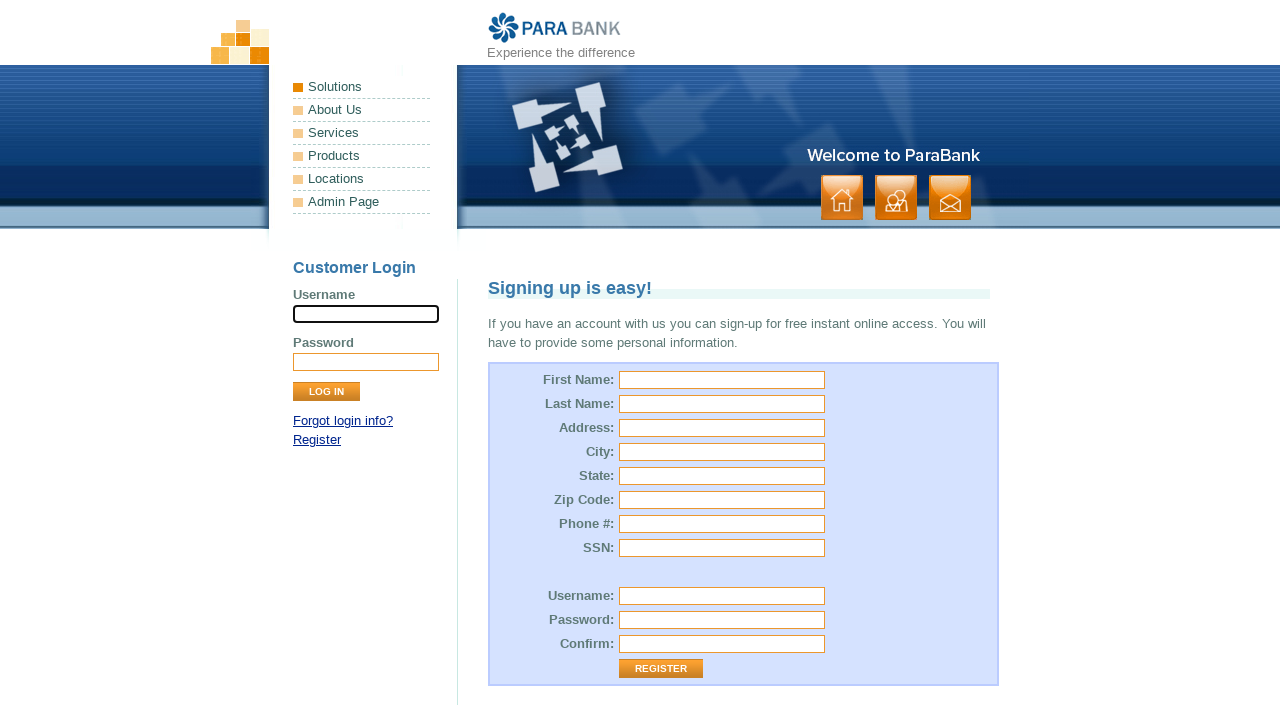

Clicked Register button without filling any fields at (661, 669) on input[value='Register']
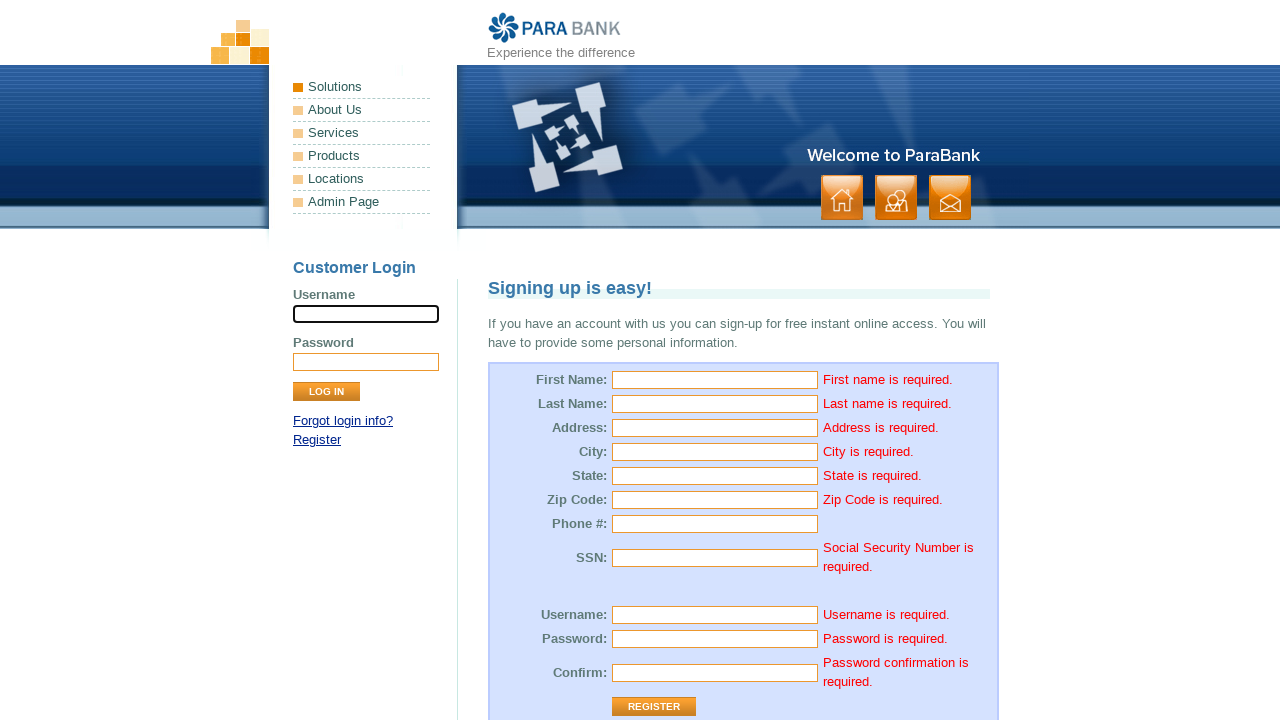

Form validation error messages appeared
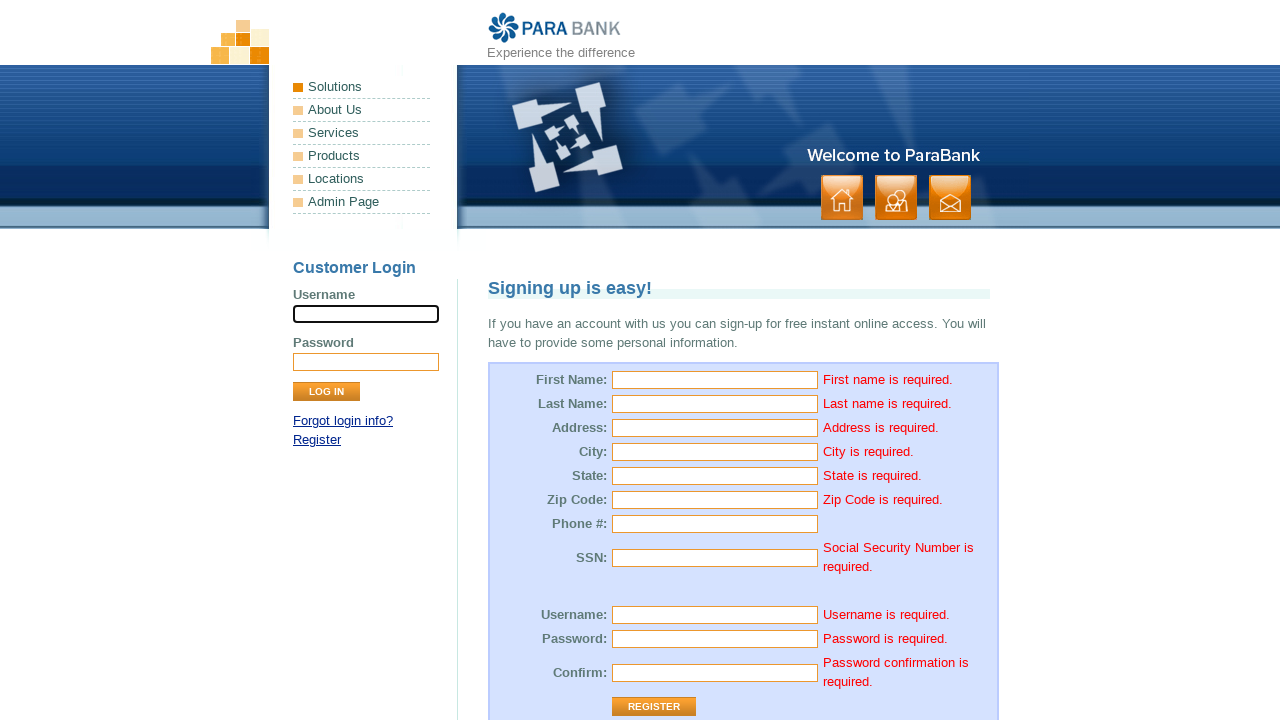

Verified that all 10 form validation error messages are displayed
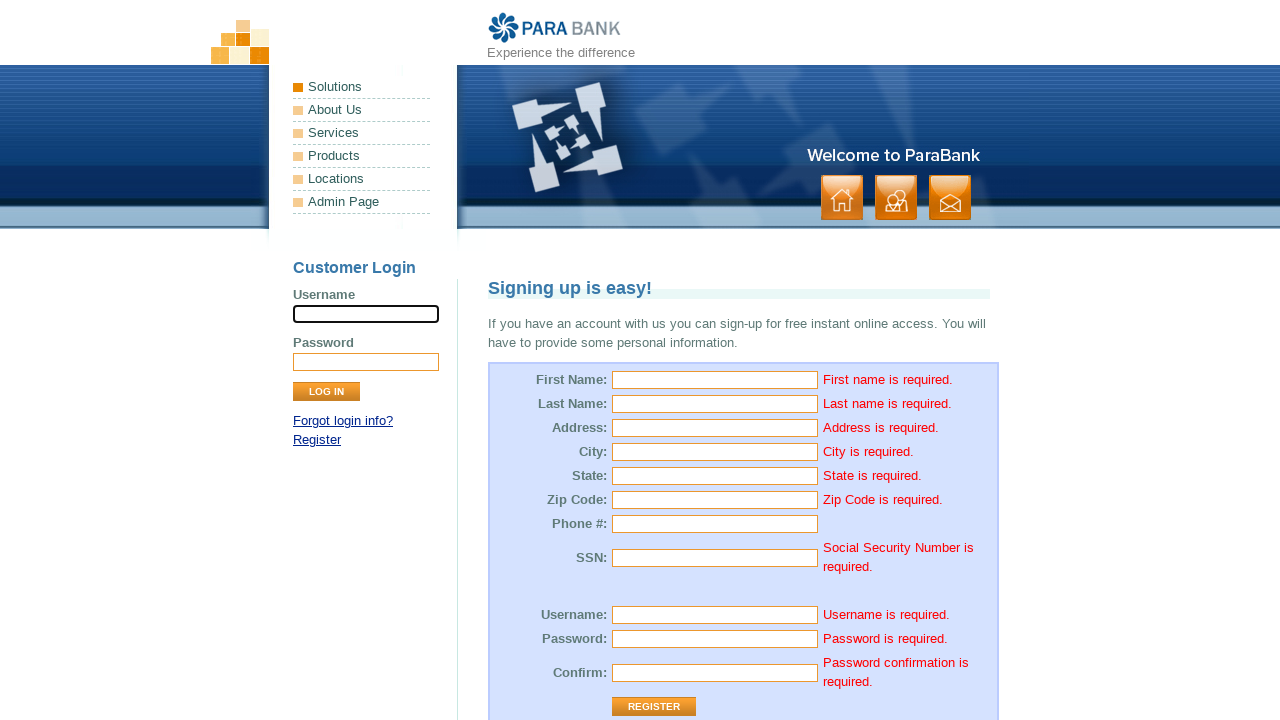

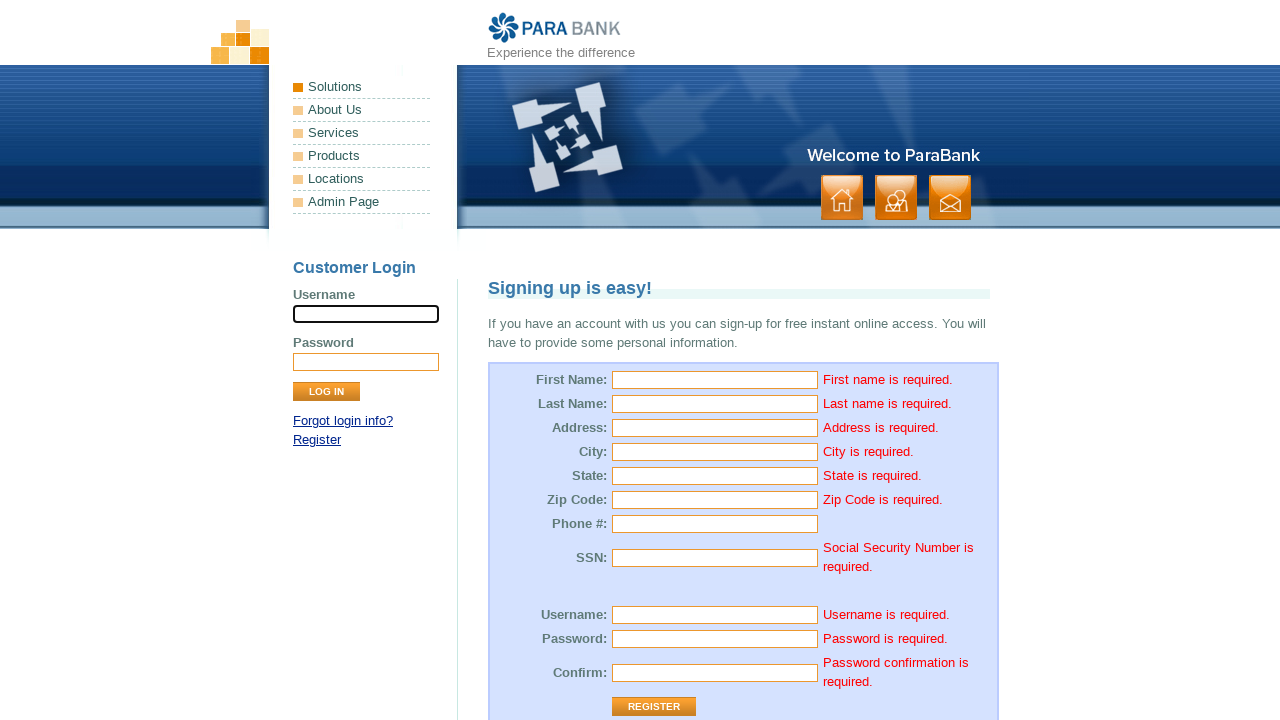